Tests the signup functionality on demoblaze.com by opening the signup modal, entering username and password, and submitting the registration form.

Starting URL: https://www.demoblaze.com/

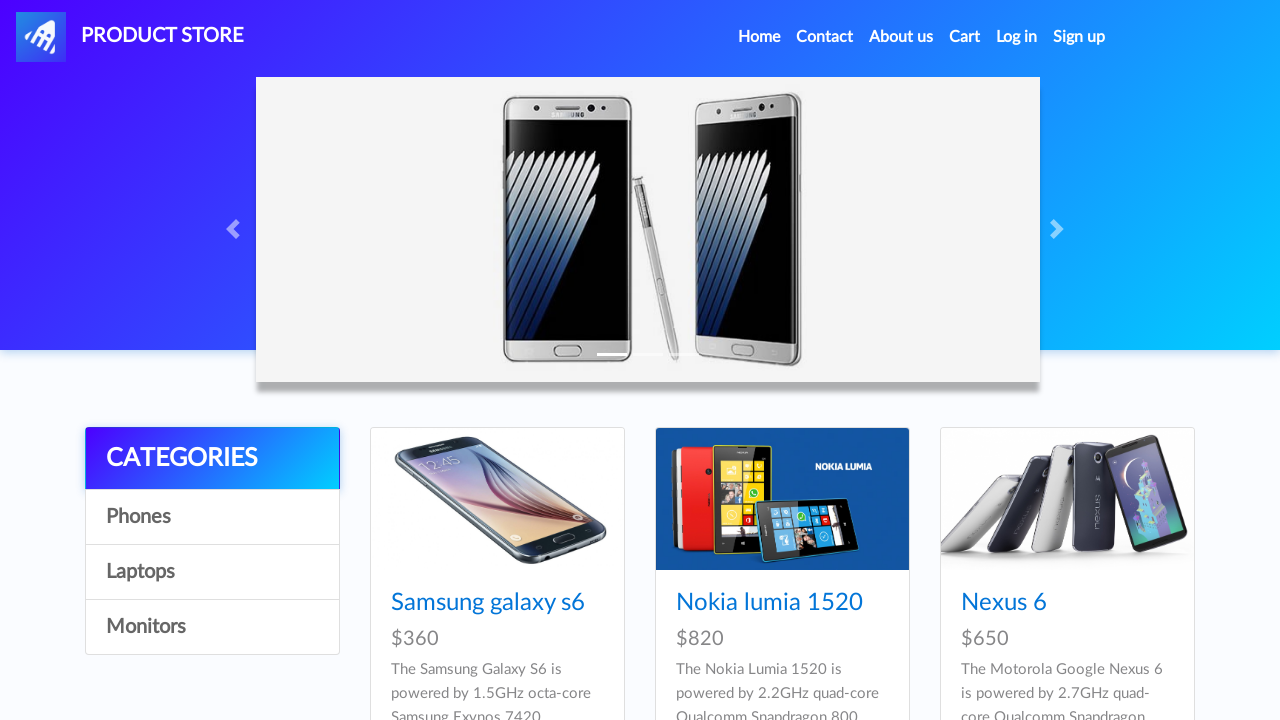

Clicked Sign up link to open the signup modal at (1079, 37) on #signin2
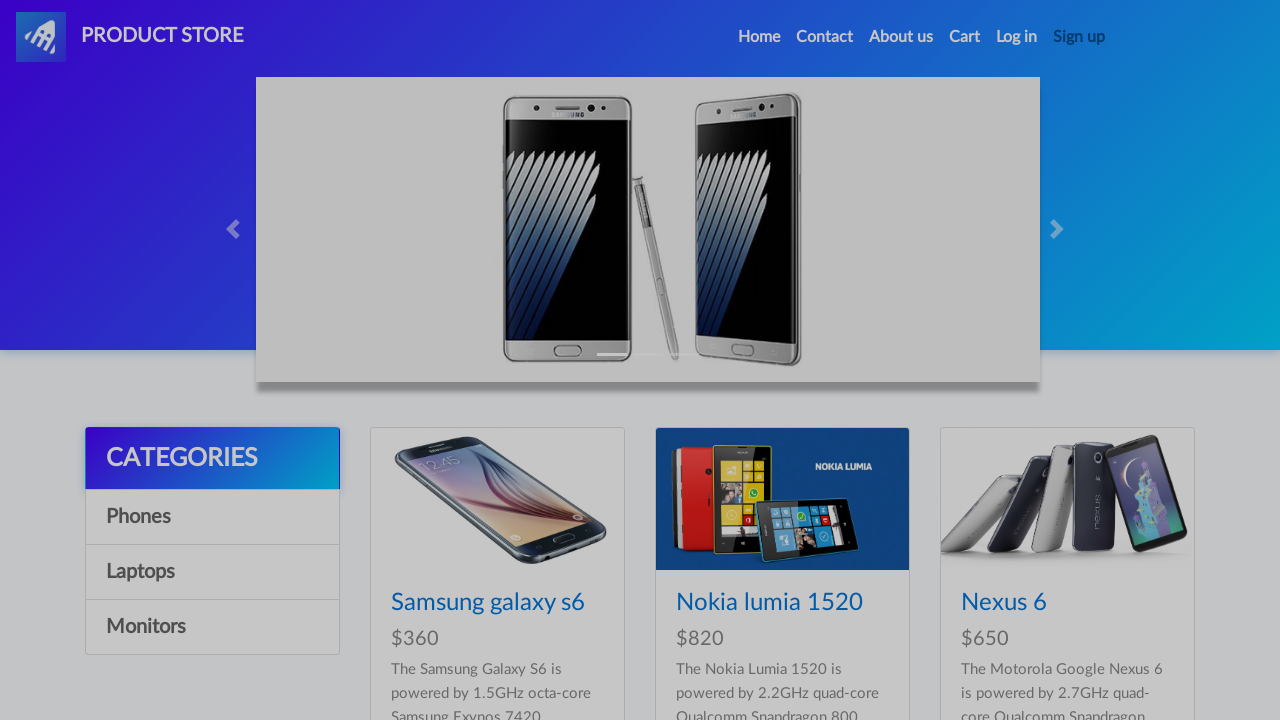

Signup modal appeared and is visible
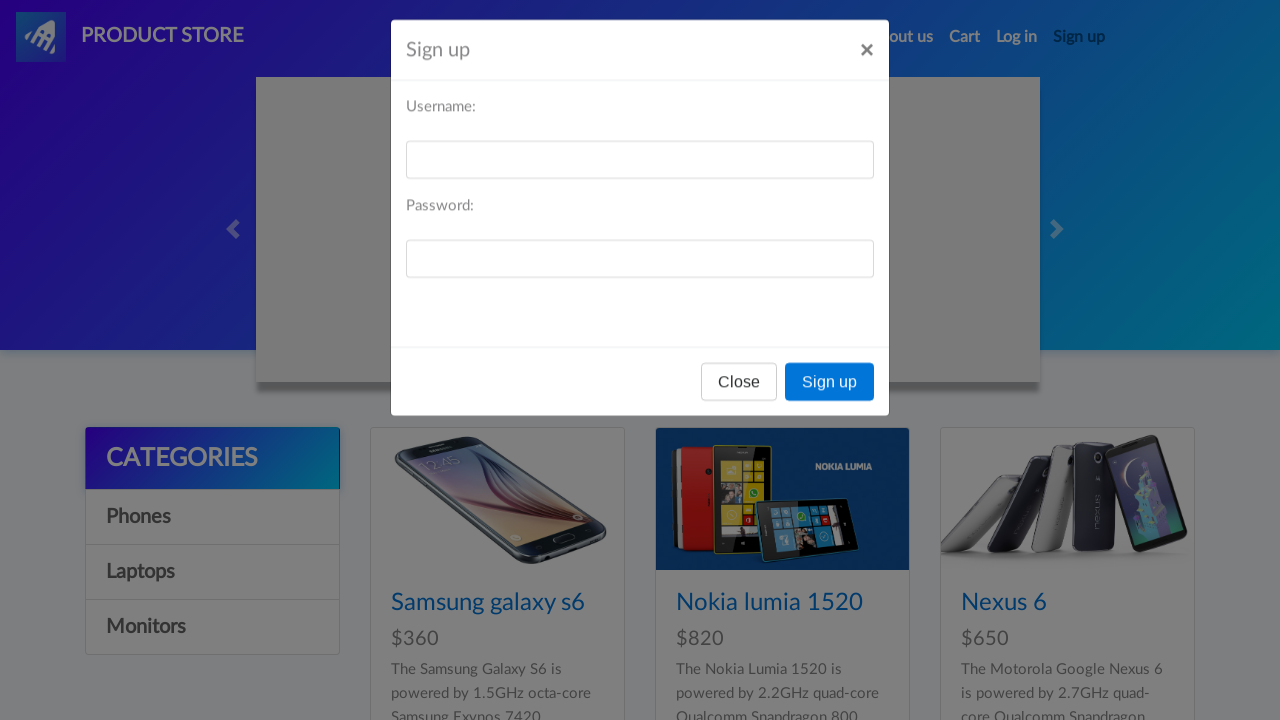

Filled in username field with 'testuser_84729' on #sign-username
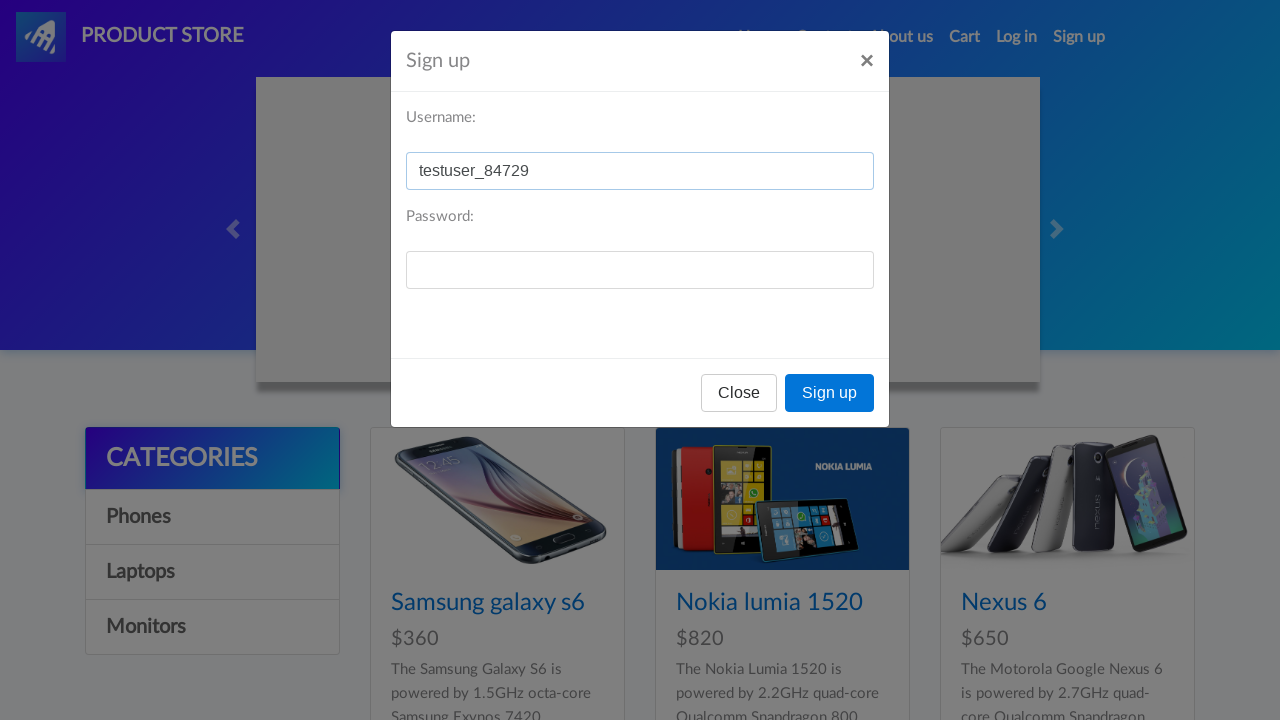

Filled in password field with 'TestPass456' on #sign-password
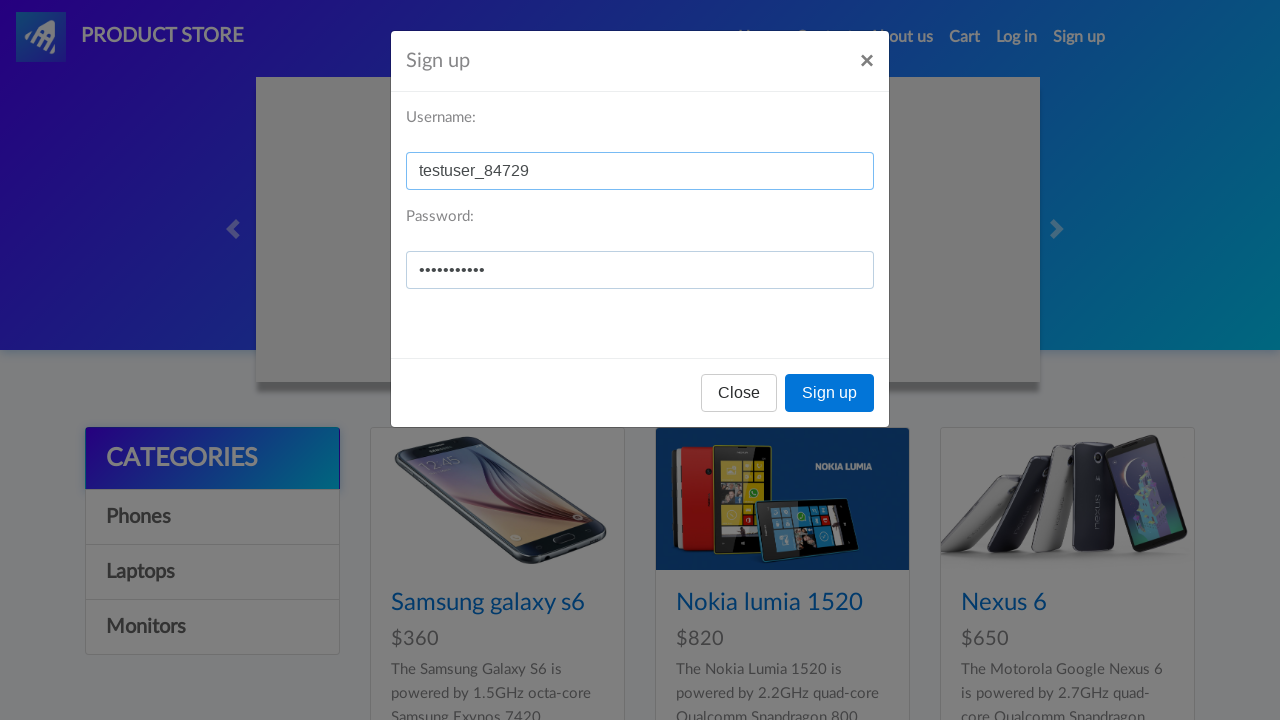

Clicked Sign up submit button to register at (830, 393) on button[onclick='register()']
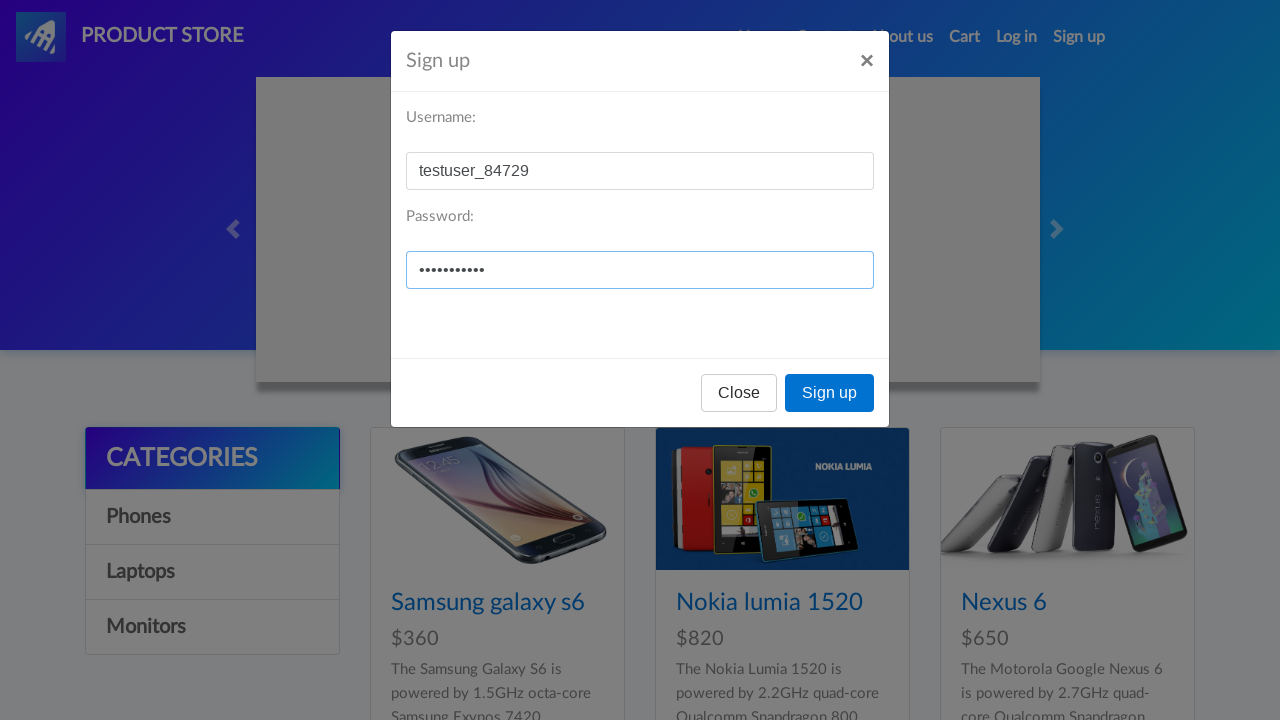

Waited for signup confirmation alert
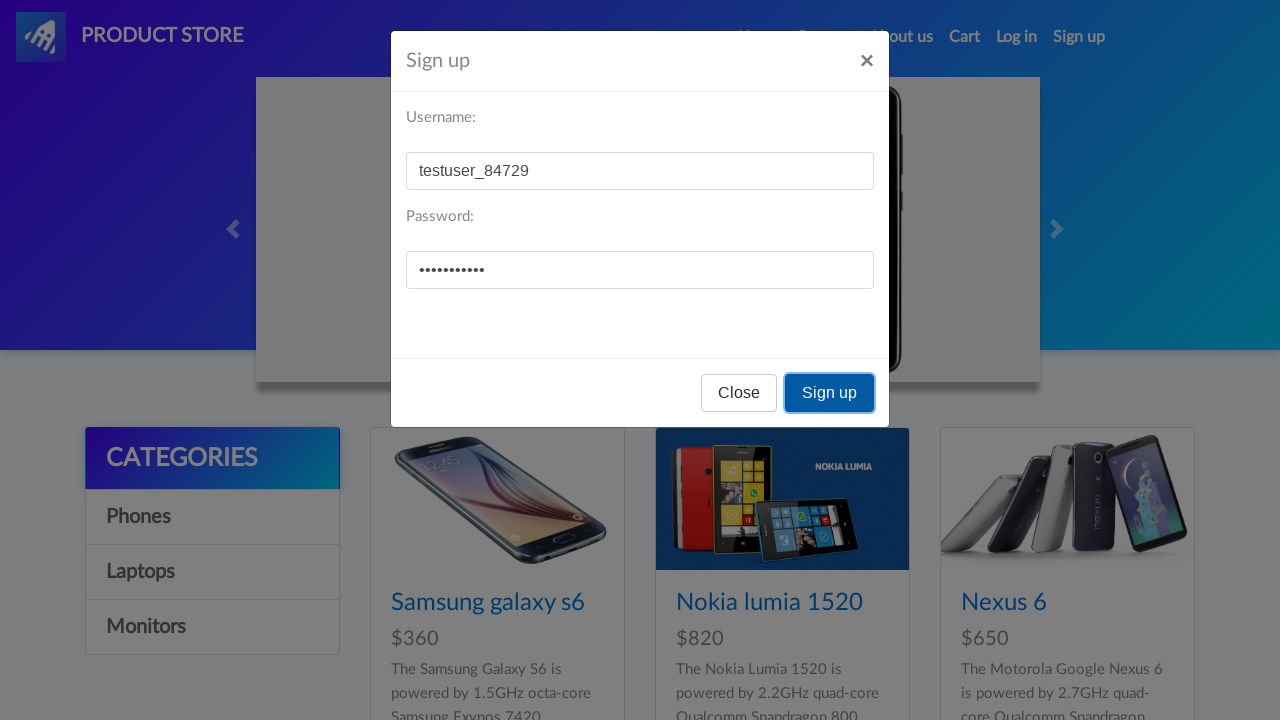

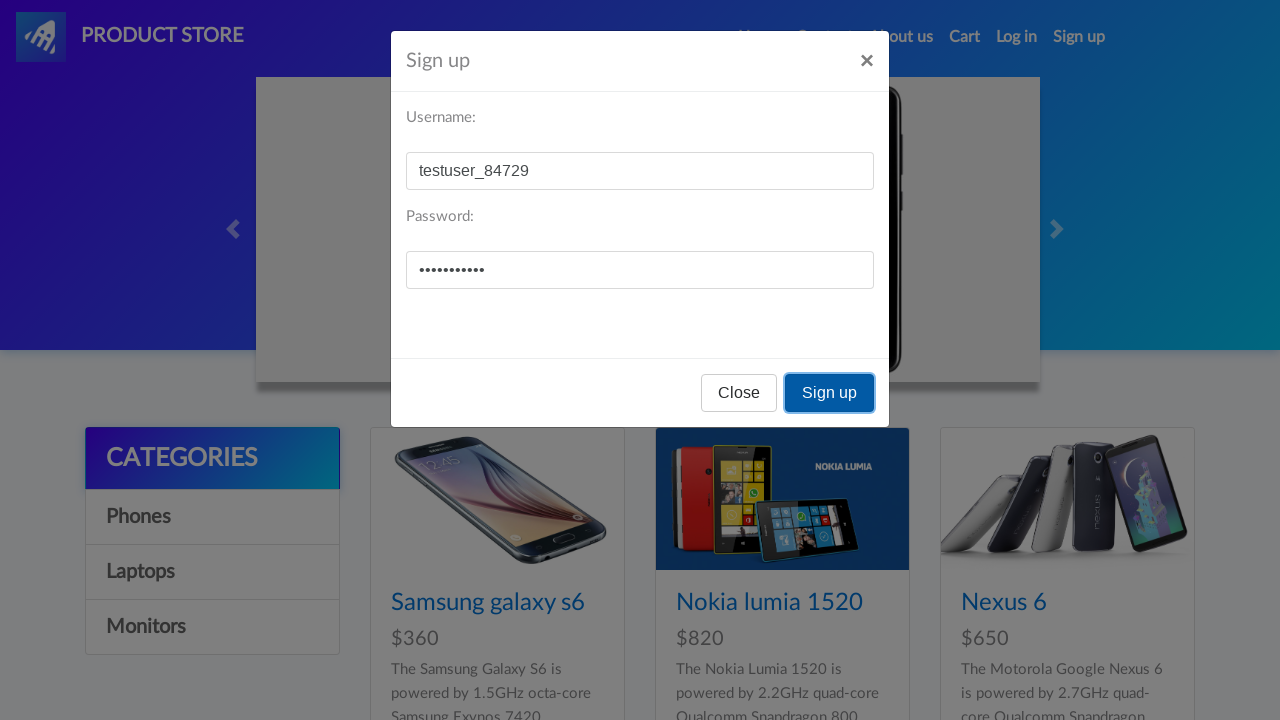